Tests navigation by clicking a dynamically calculated link text, then fills out a form with personal information (name, last name, city, country) and submits it.

Starting URL: http://suninjuly.github.io/find_link_text

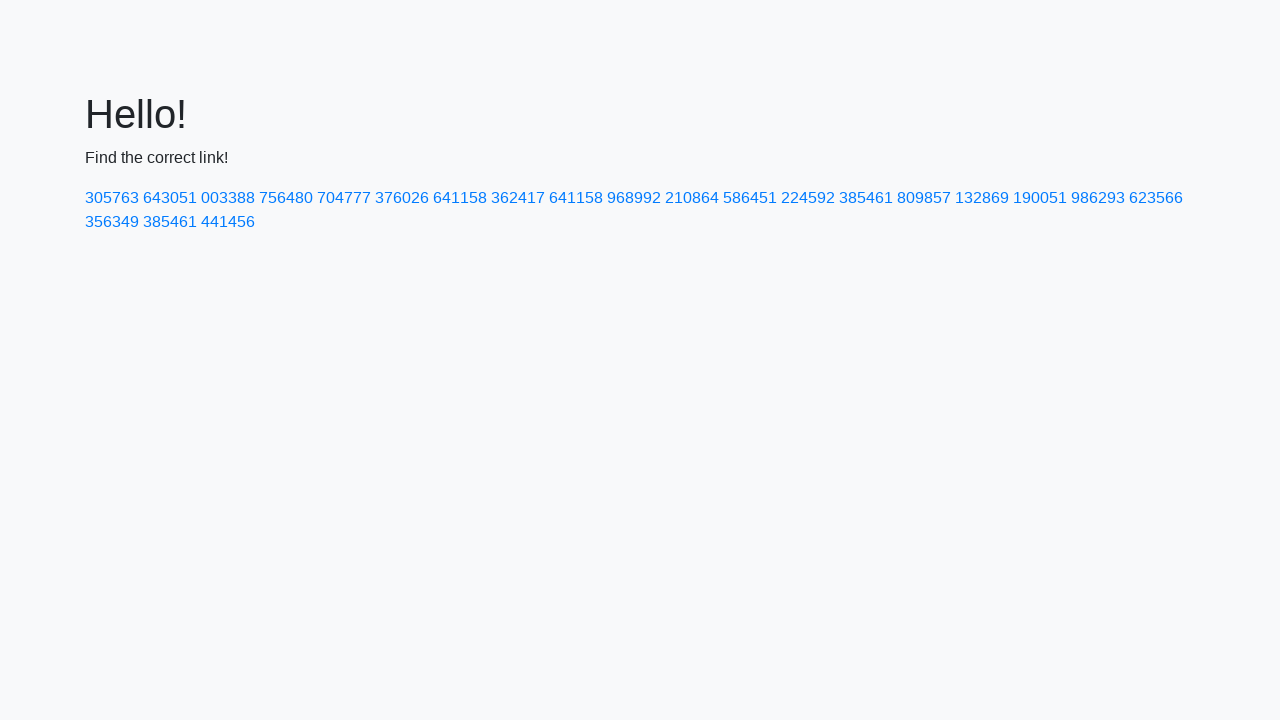

Clicked on dynamically calculated link with text '224592' at (808, 198) on a:text-is('224592')
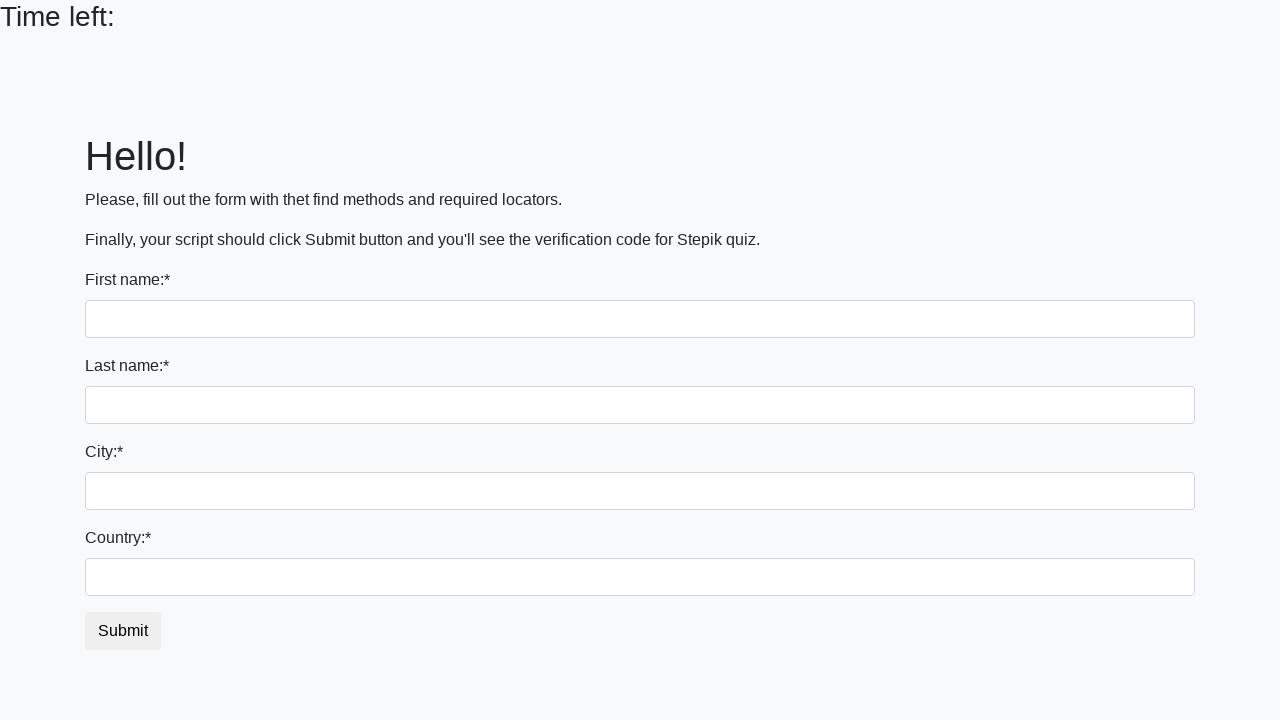

Filled in first name field with 'Ivan' on input
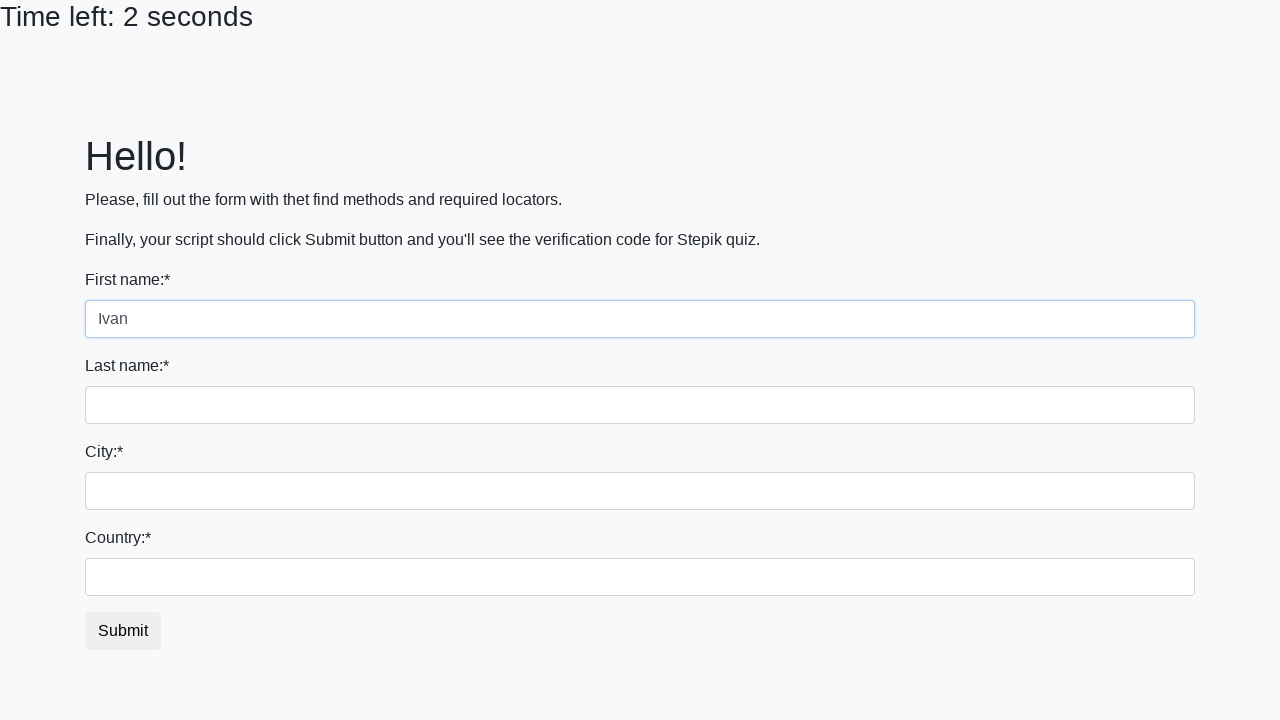

Filled in last name field with 'Petrov' on input[name='last_name']
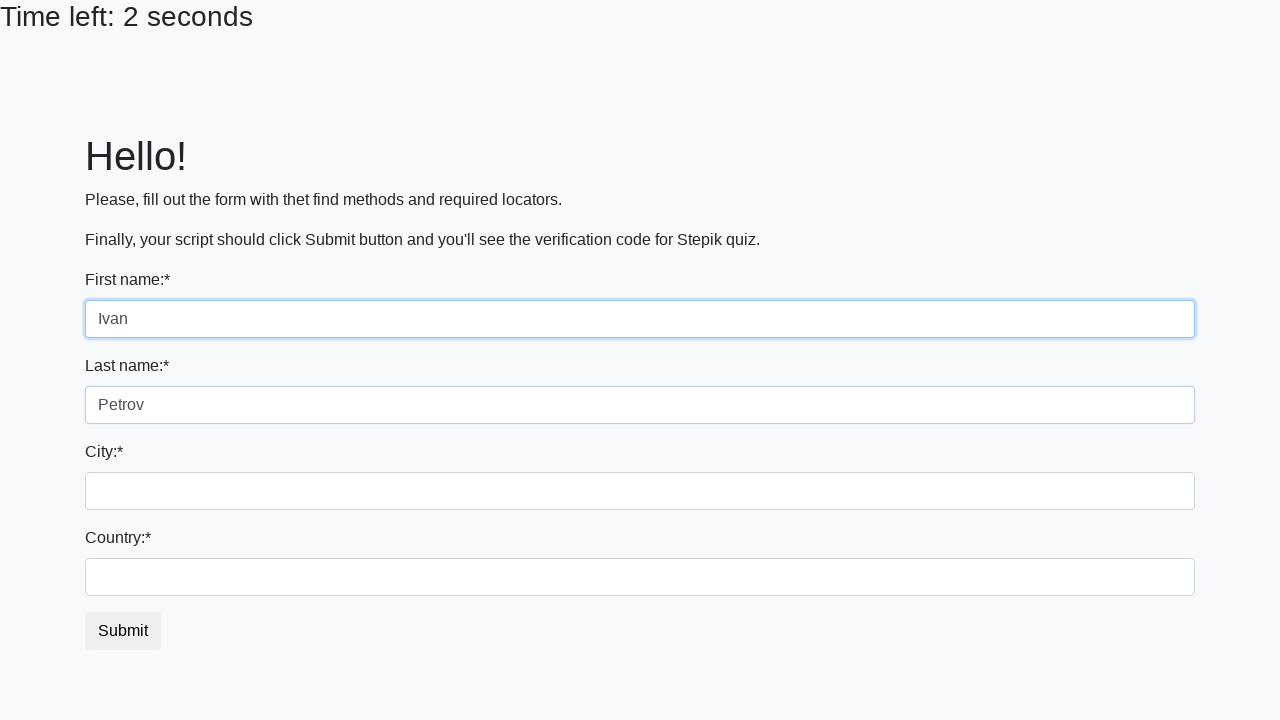

Filled in city field with 'Smolensk' on .city
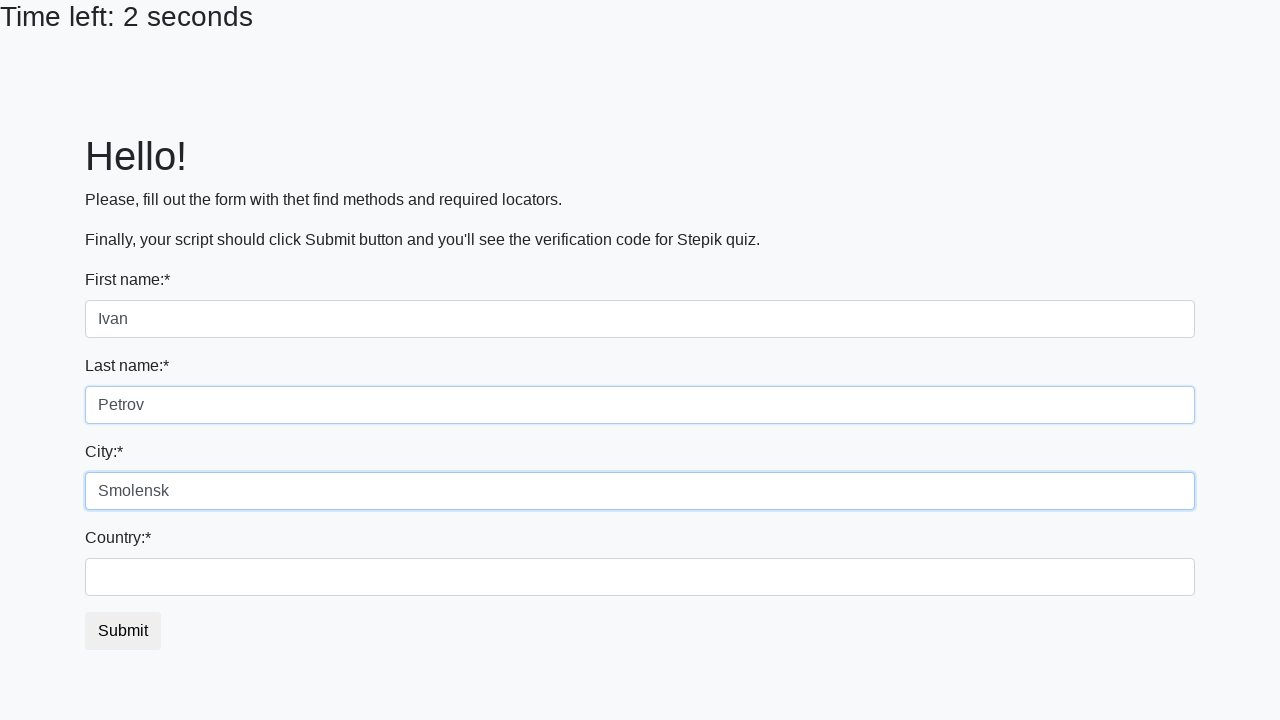

Filled in country field with 'Russia' on #country
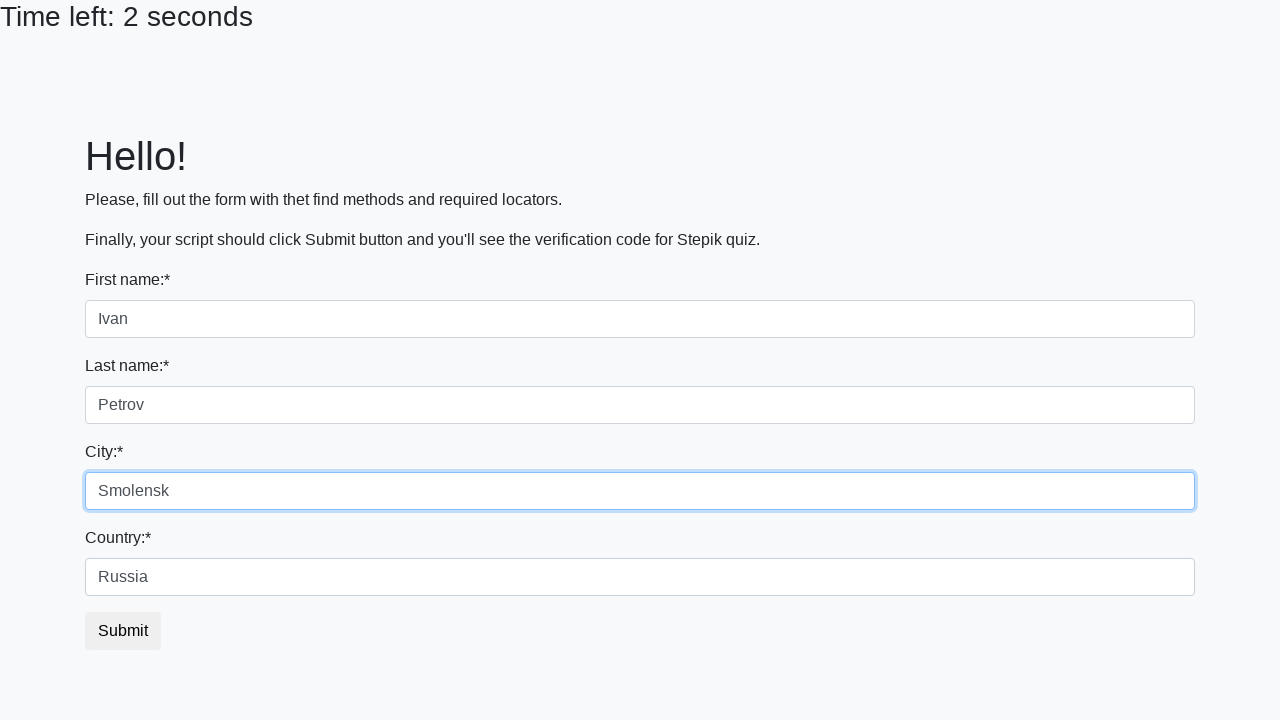

Clicked submit button to submit form at (123, 631) on button.btn
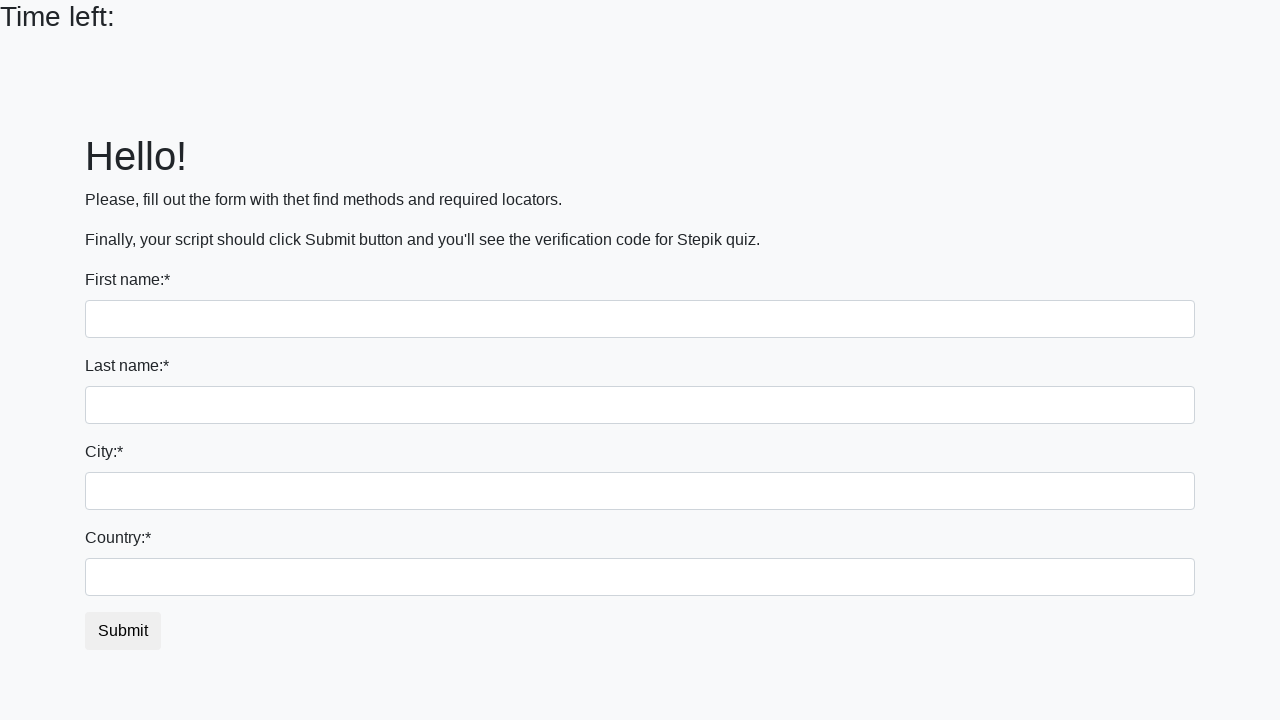

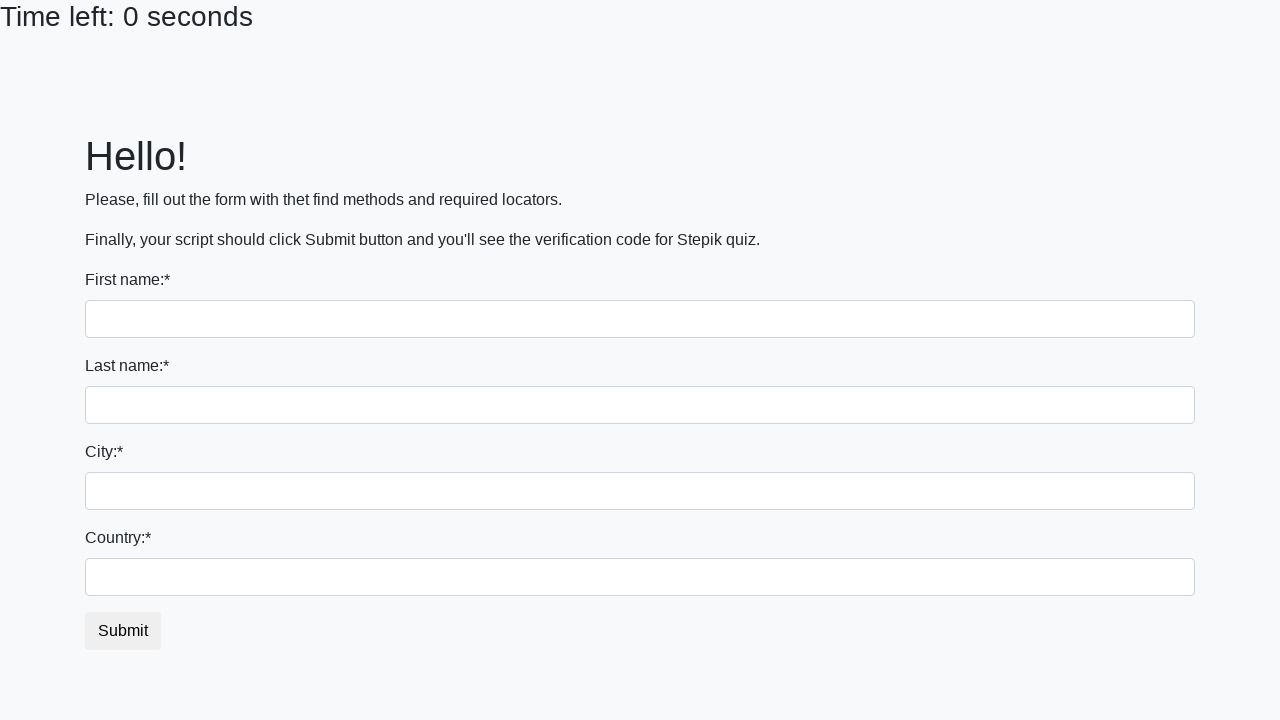